Tests a math challenge form by reading an input value, calculating ln(|12*sin(x)|), filling in the answer, checking required checkboxes and radio buttons, and submitting the form.

Starting URL: https://suninjuly.github.io/math.html

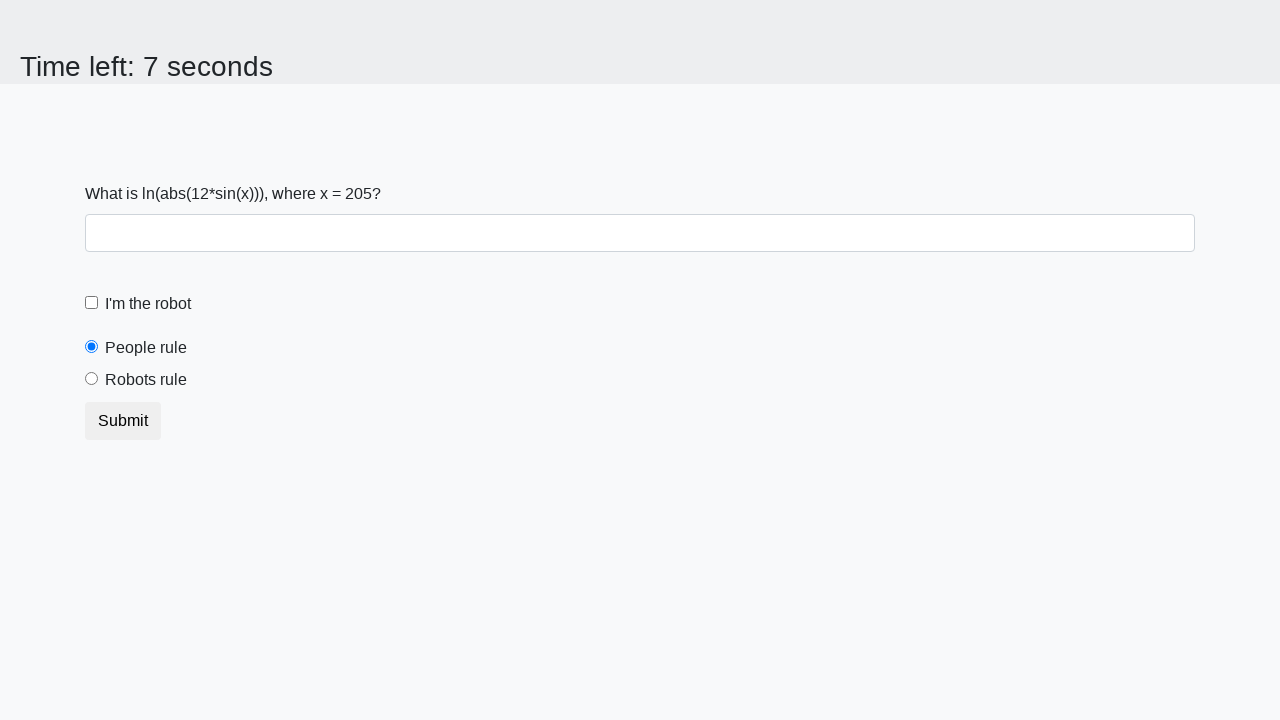

Located the input value element
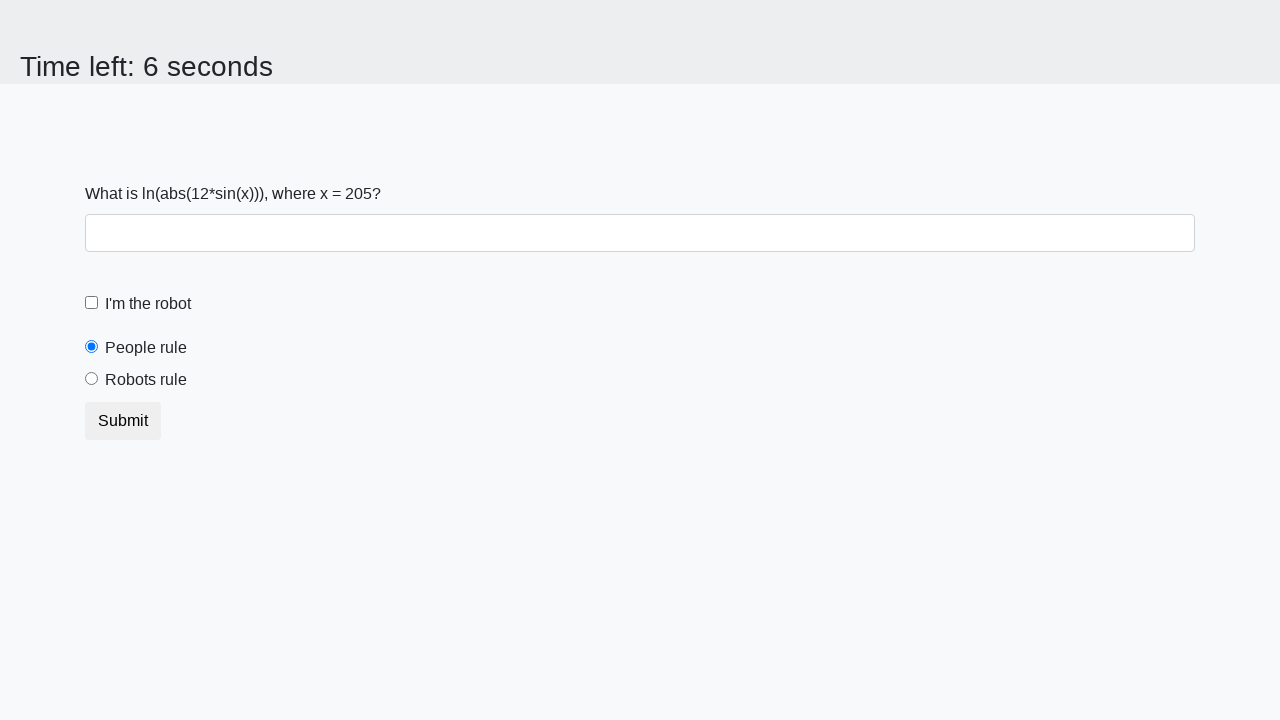

Read x value from page: 205
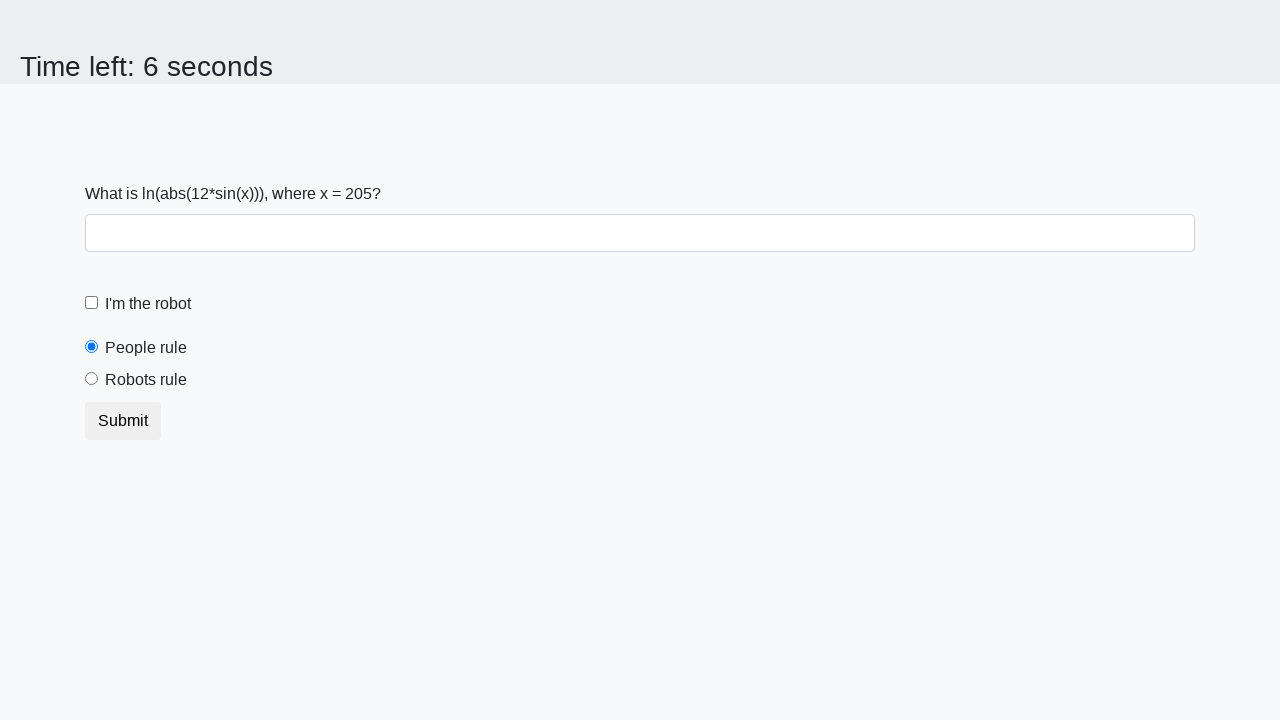

Calculated ln(|12*sin(205)|) = 2.149290557445532
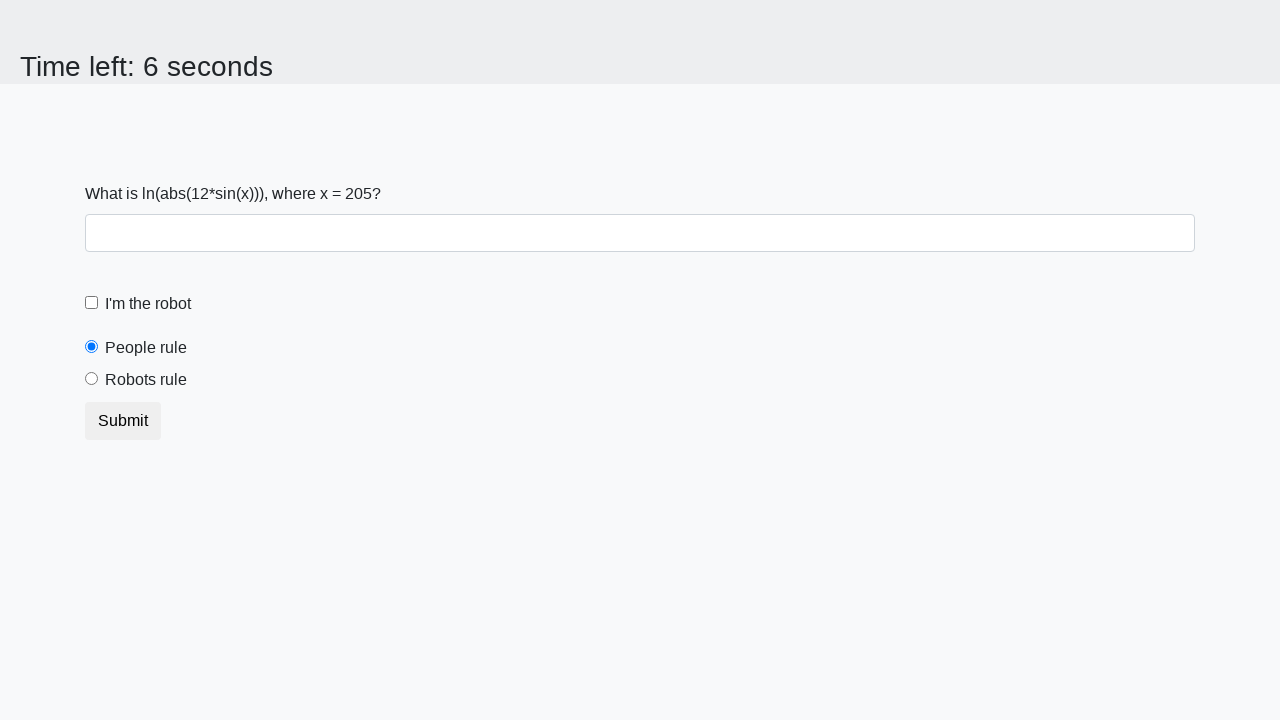

Filled answer field with calculated value: 2.149290557445532 on #answer
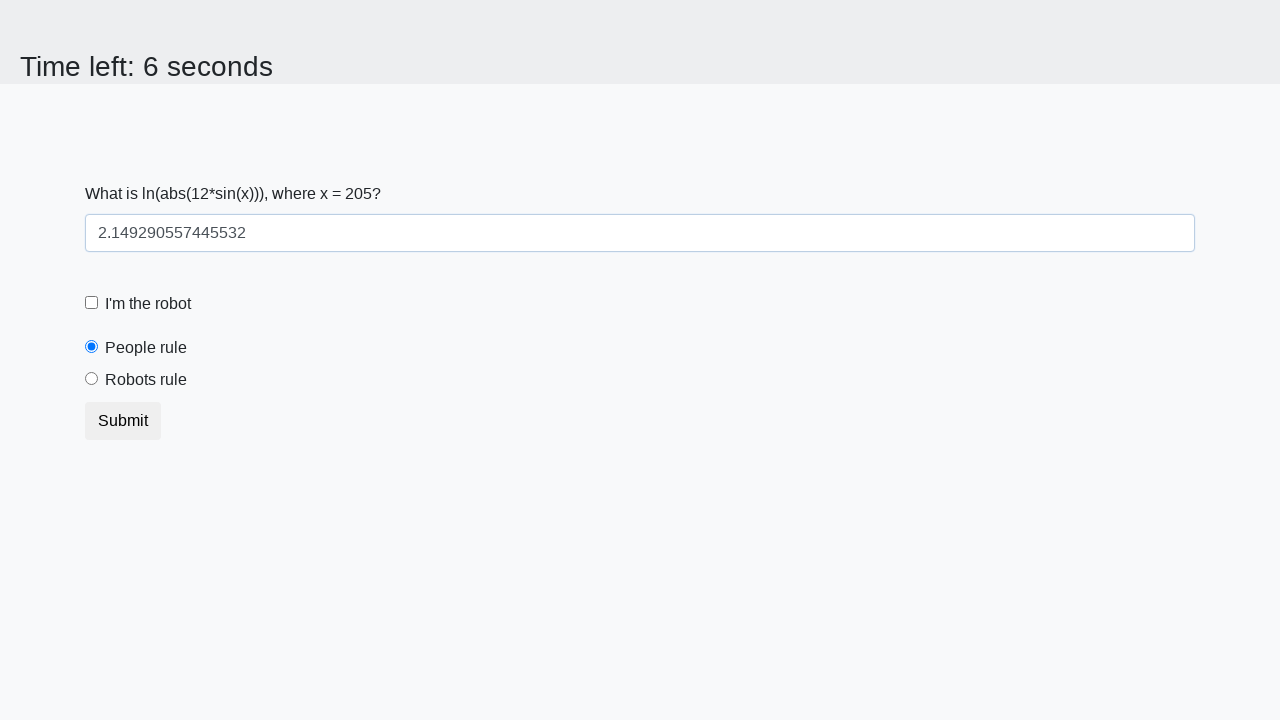

Checked the robot checkbox at (148, 304) on label[for='robotCheckbox']
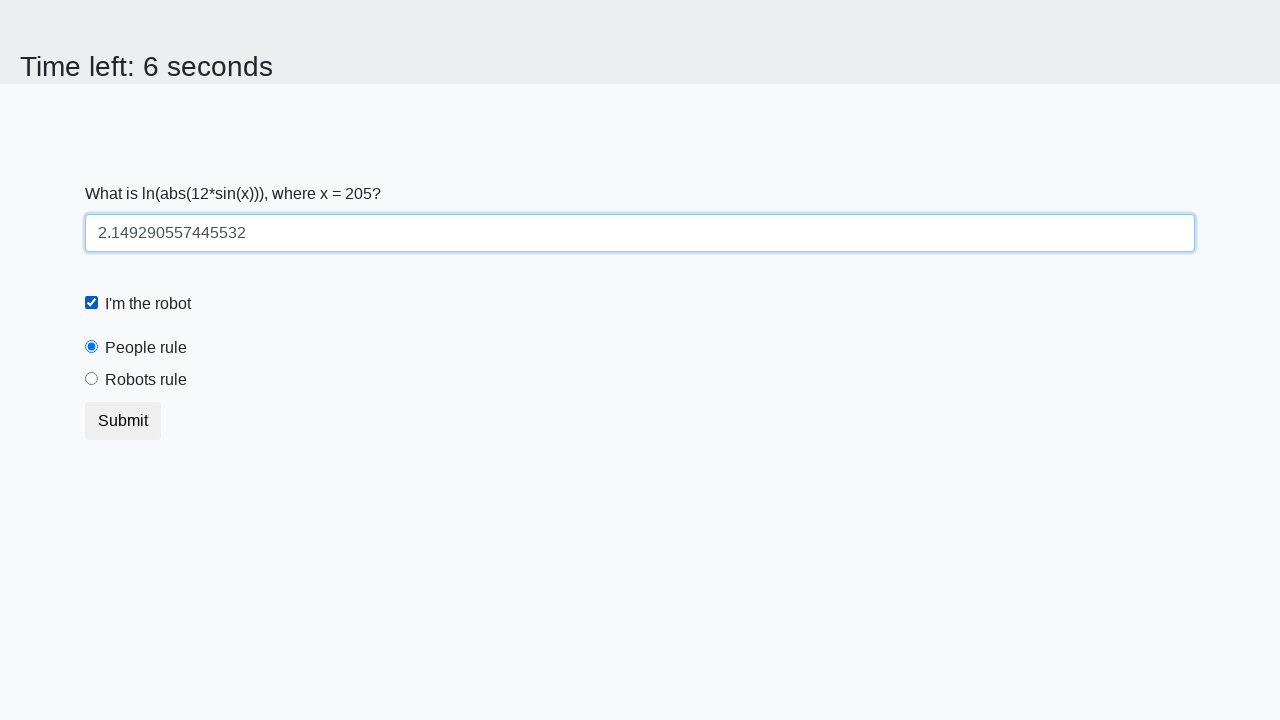

Selected the 'robots rule' radio button at (146, 380) on label[for='robotsRule']
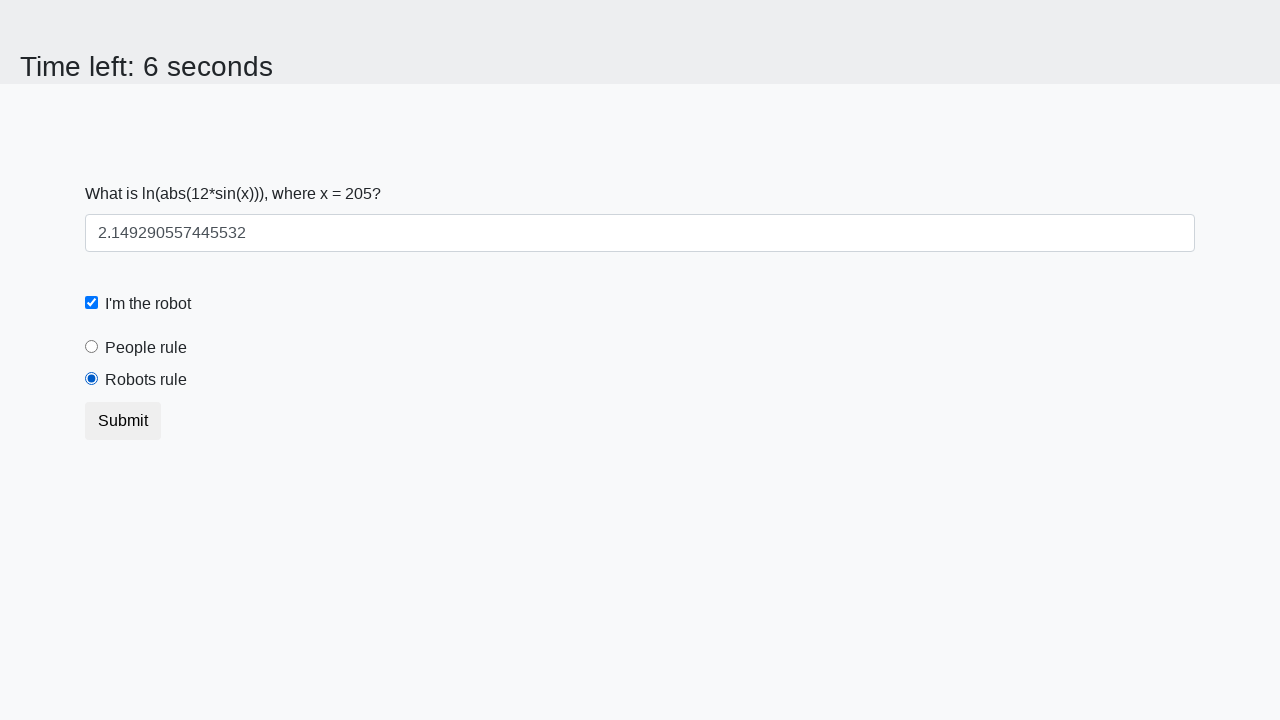

Clicked the Submit button to submit the form at (123, 421) on xpath=//button[text()='Submit']
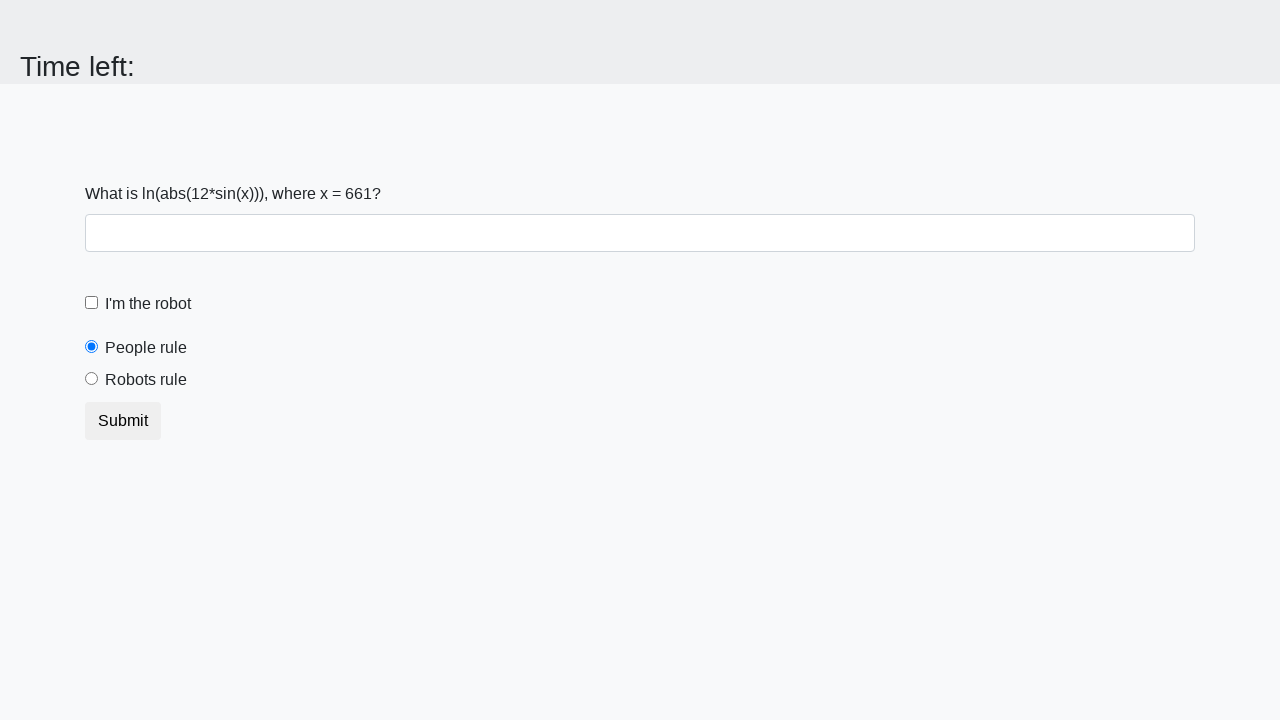

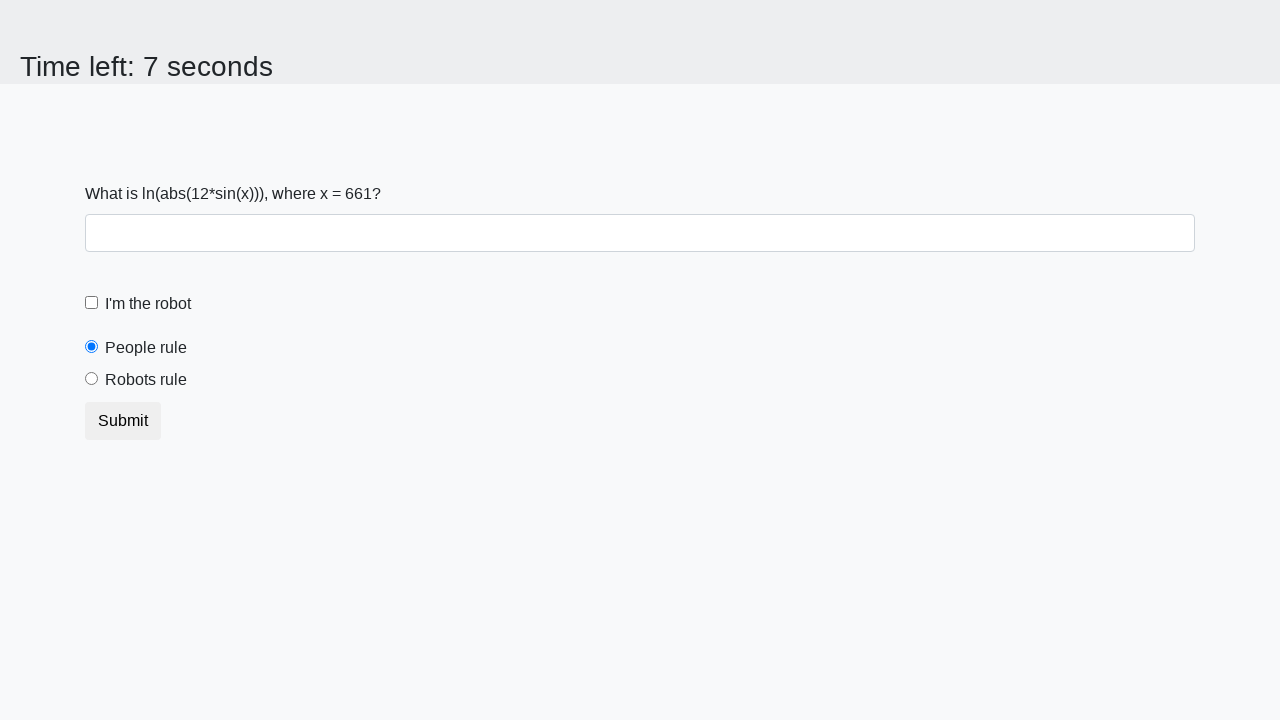